Tests checkbox functionality by clicking a checkbox element

Starting URL: https://www.admlucid.com/Home/WebElements

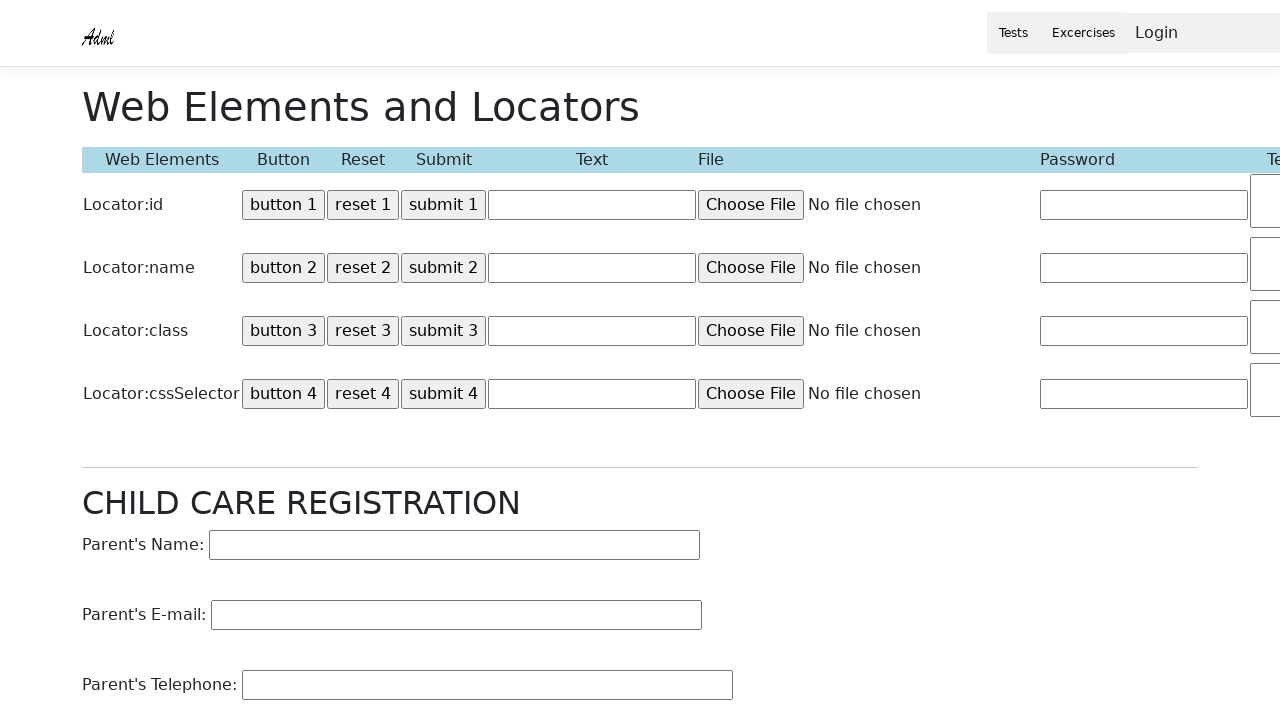

Clicked checkbox element at (1160, 266) on input[name='Checkbox2']
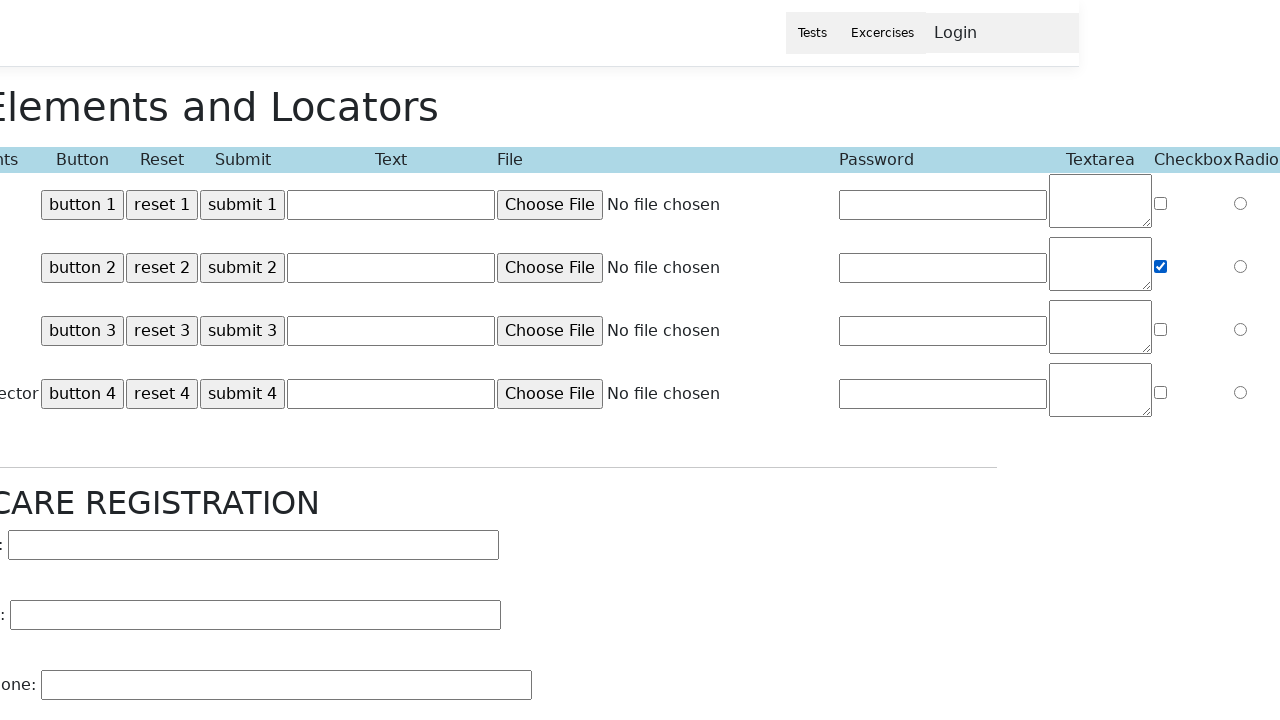

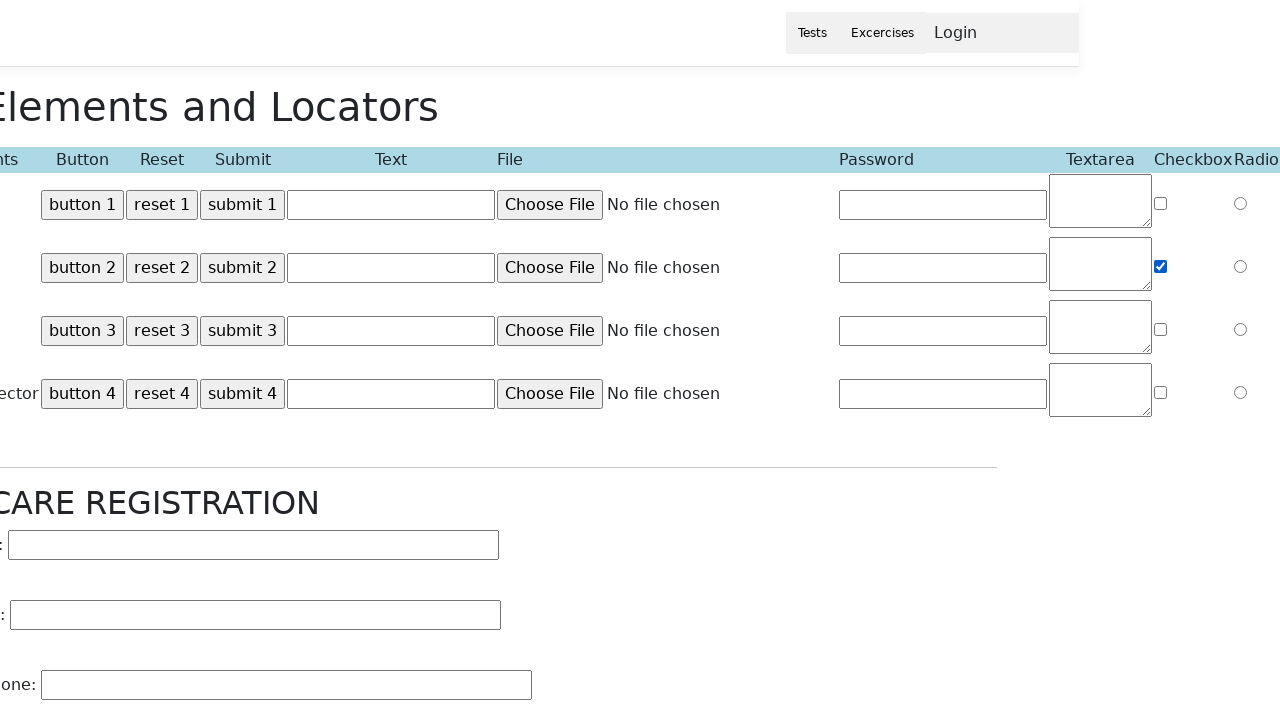